Tests locator practice page by clicking on a button and filling a username field on a Selenium training website

Starting URL: https://rahulshettyacademy.com/locatorspractice/

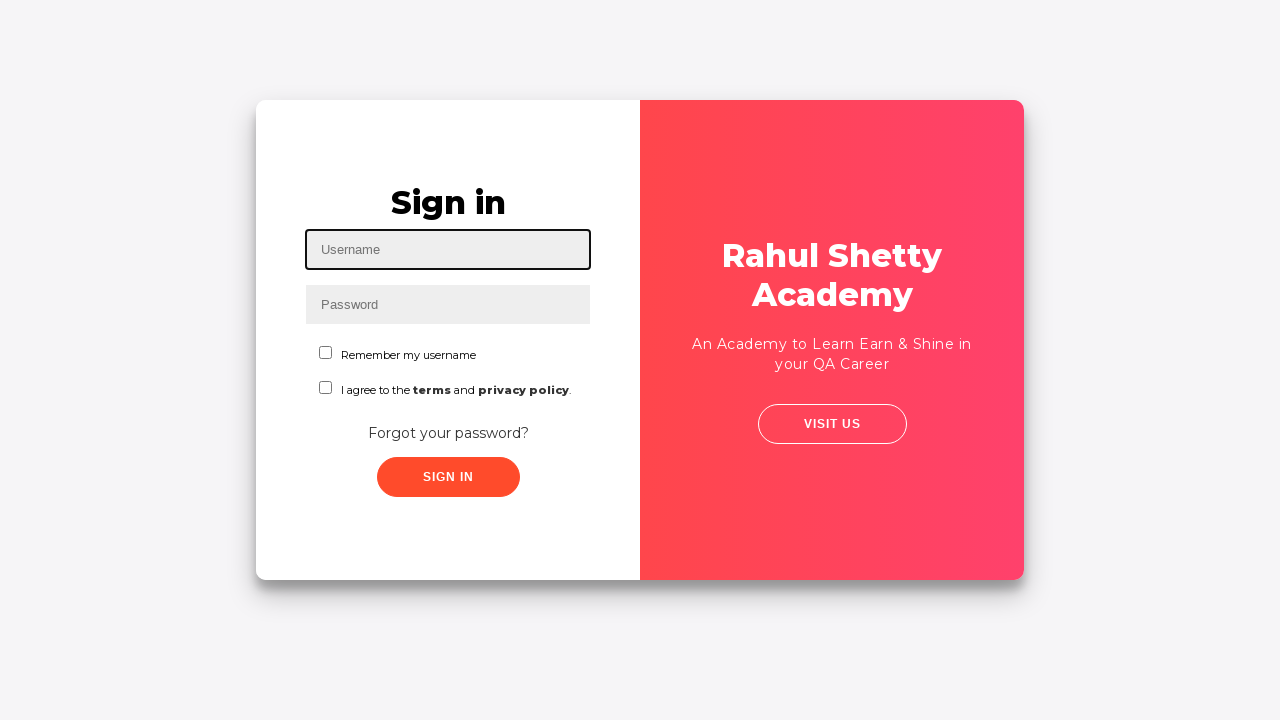

Clicked on visitUsTwo button at (832, 424) on #visitUsTwo
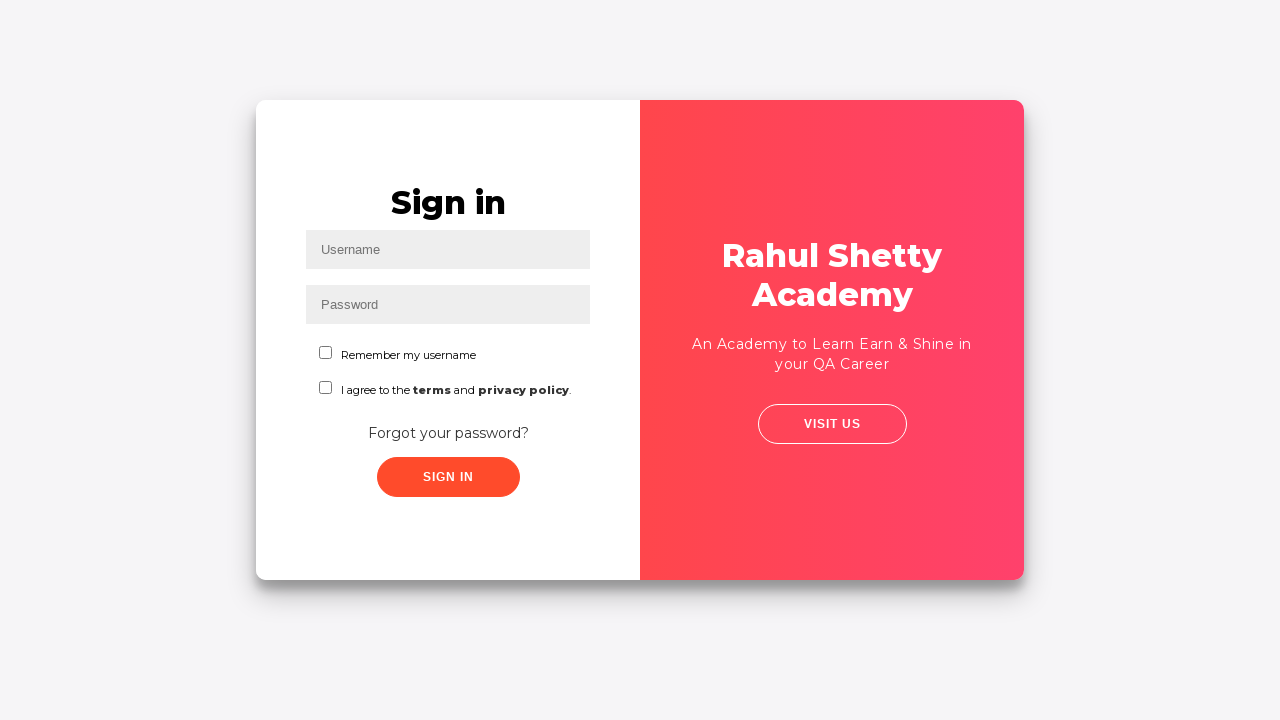

Filled username field with 'Rahul shetty' on input[placeholder='Username']
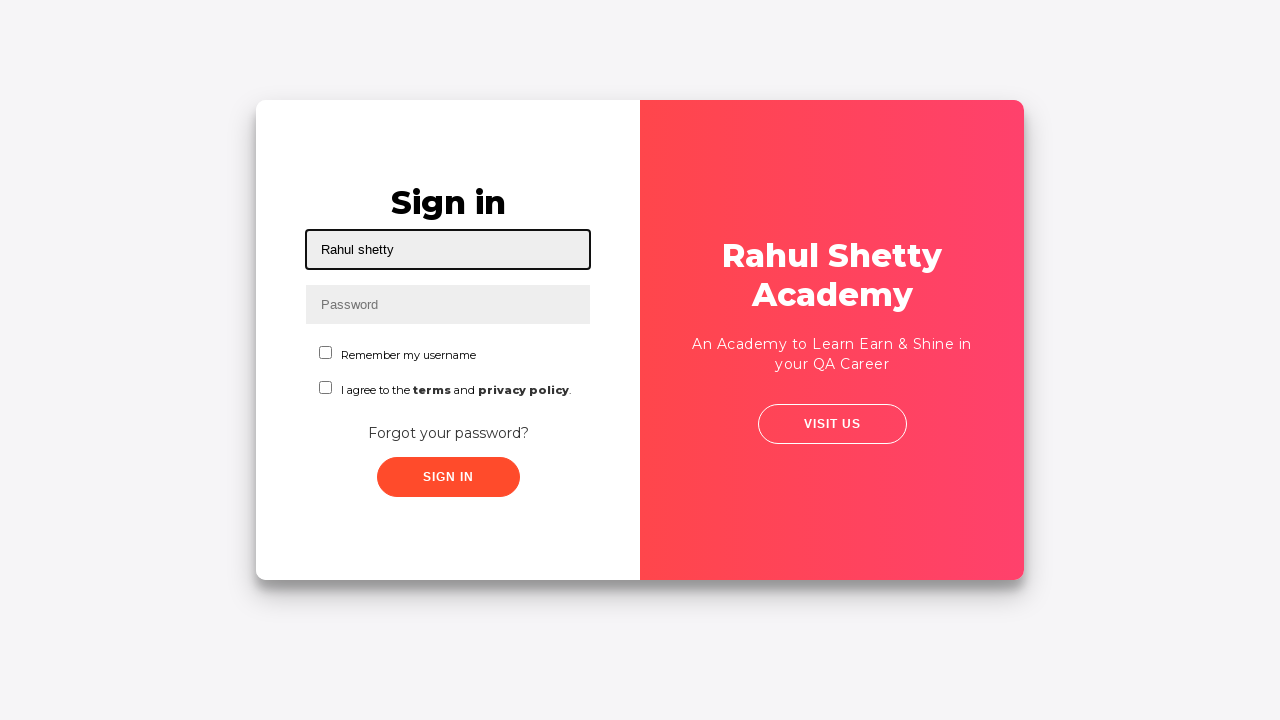

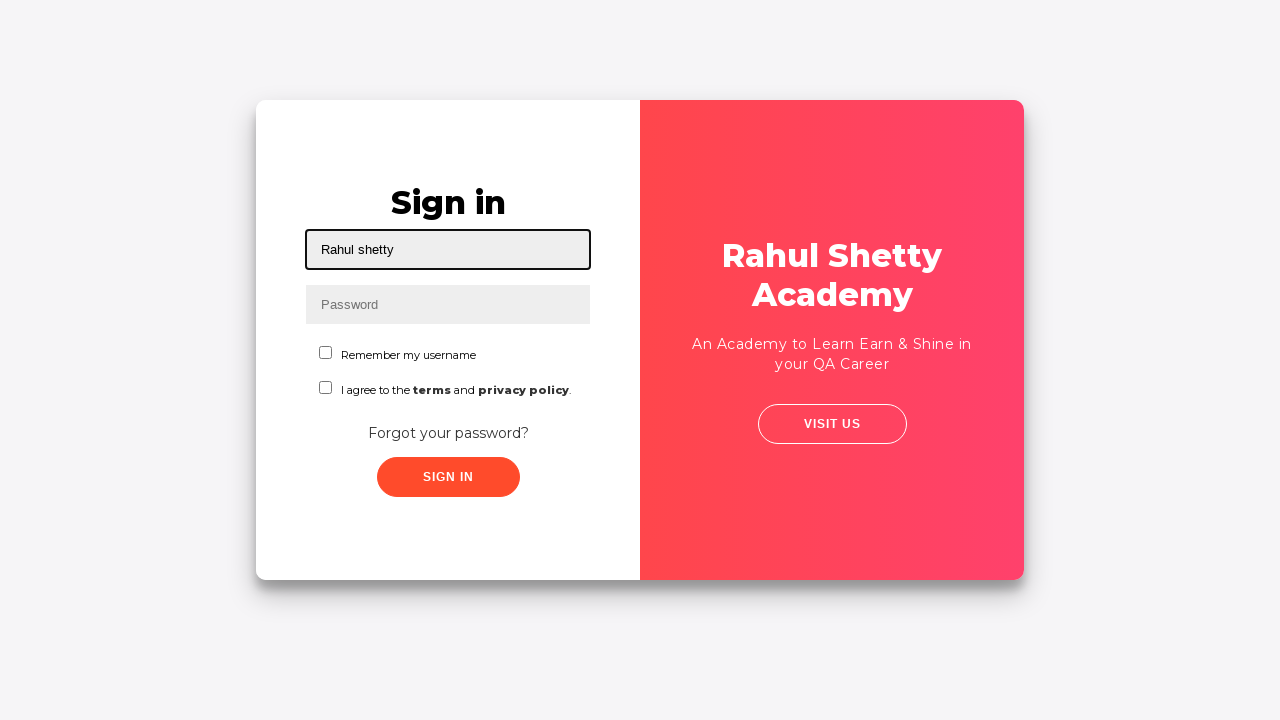